Tests window handling functionality by clicking a link that opens a new window and switching between windows

Starting URL: https://practice.cydeo.com/windows

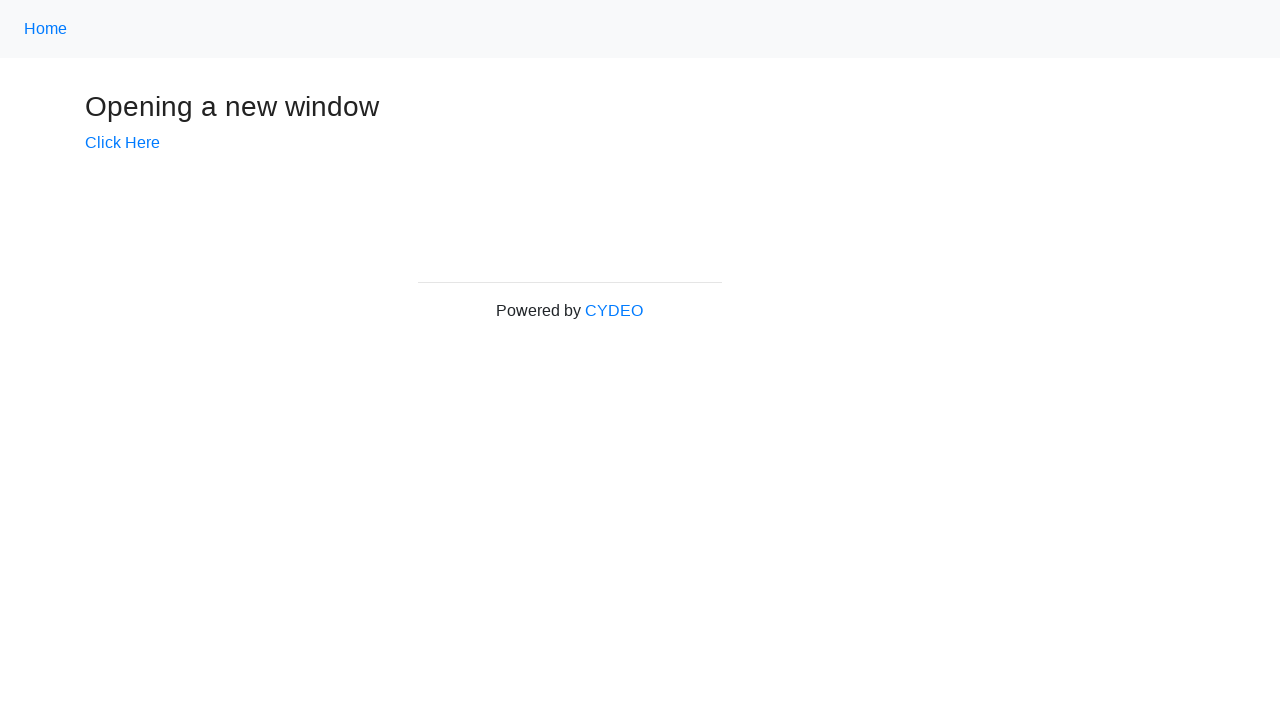

Verified main window title is 'Windows'
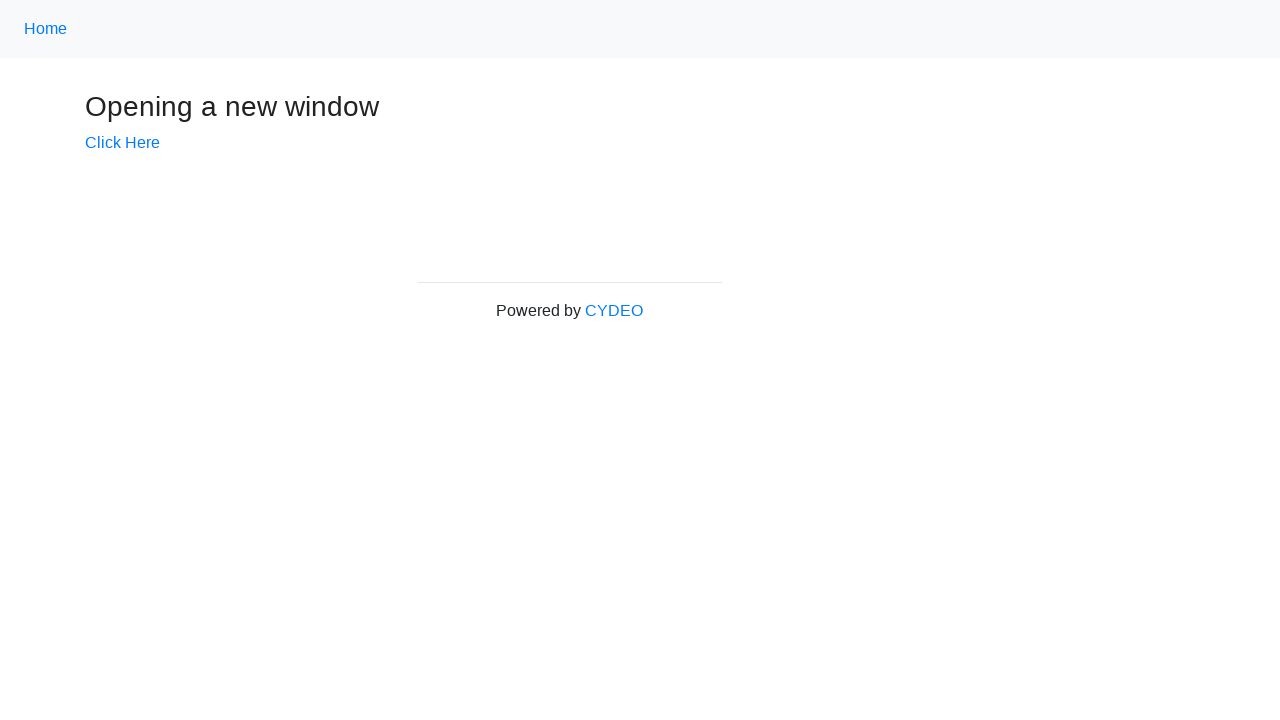

Clicked link that opens a new window at (122, 143) on xpath=//a[@target='_blank']
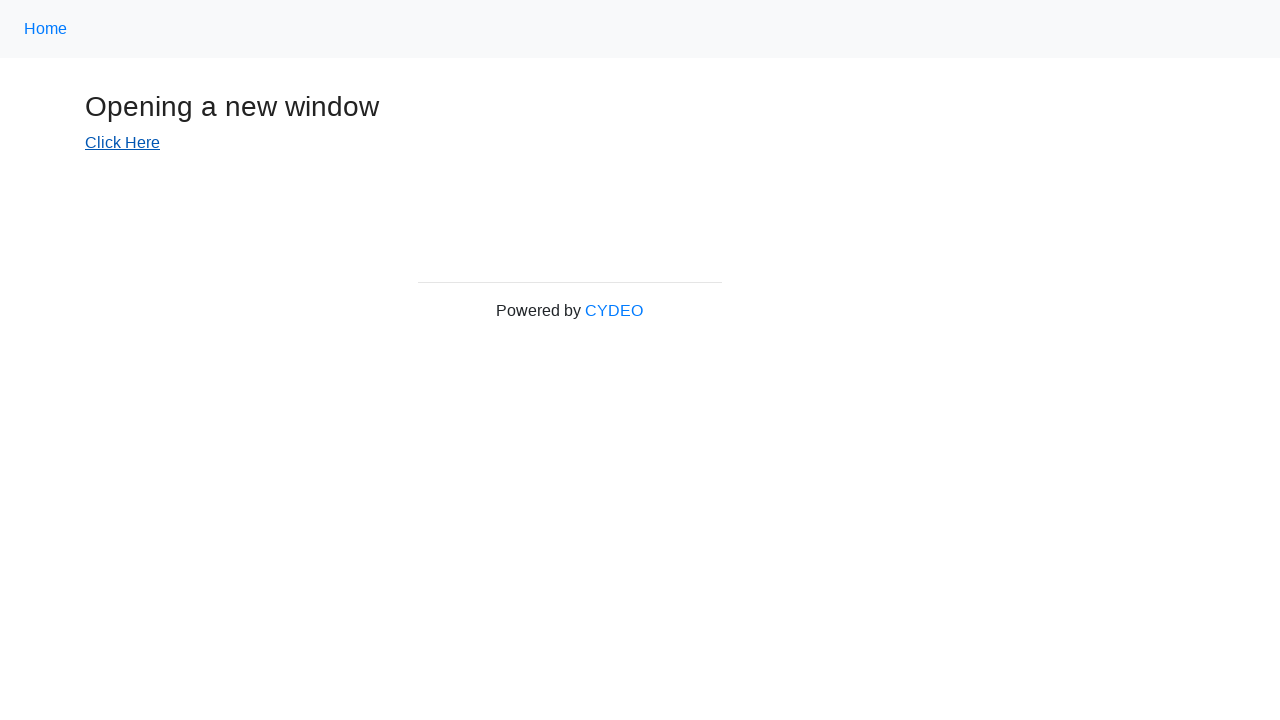

New window loaded and became available
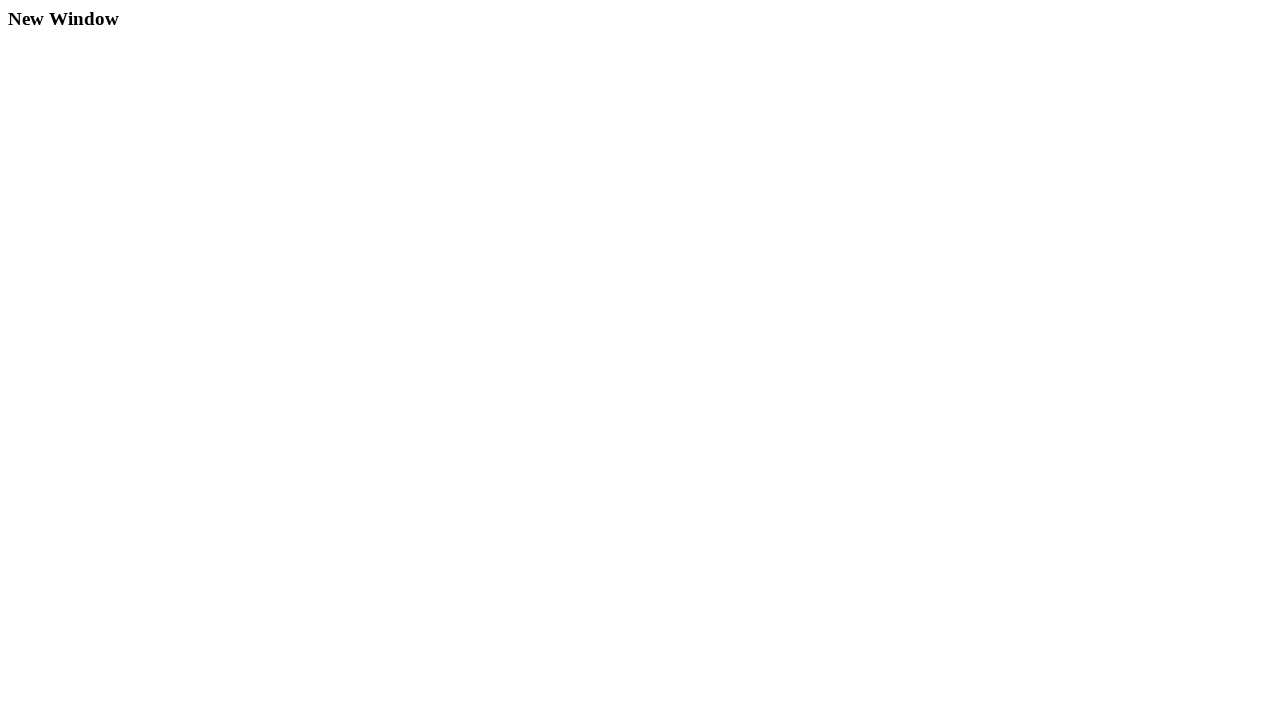

Switched to new window with title: New Window
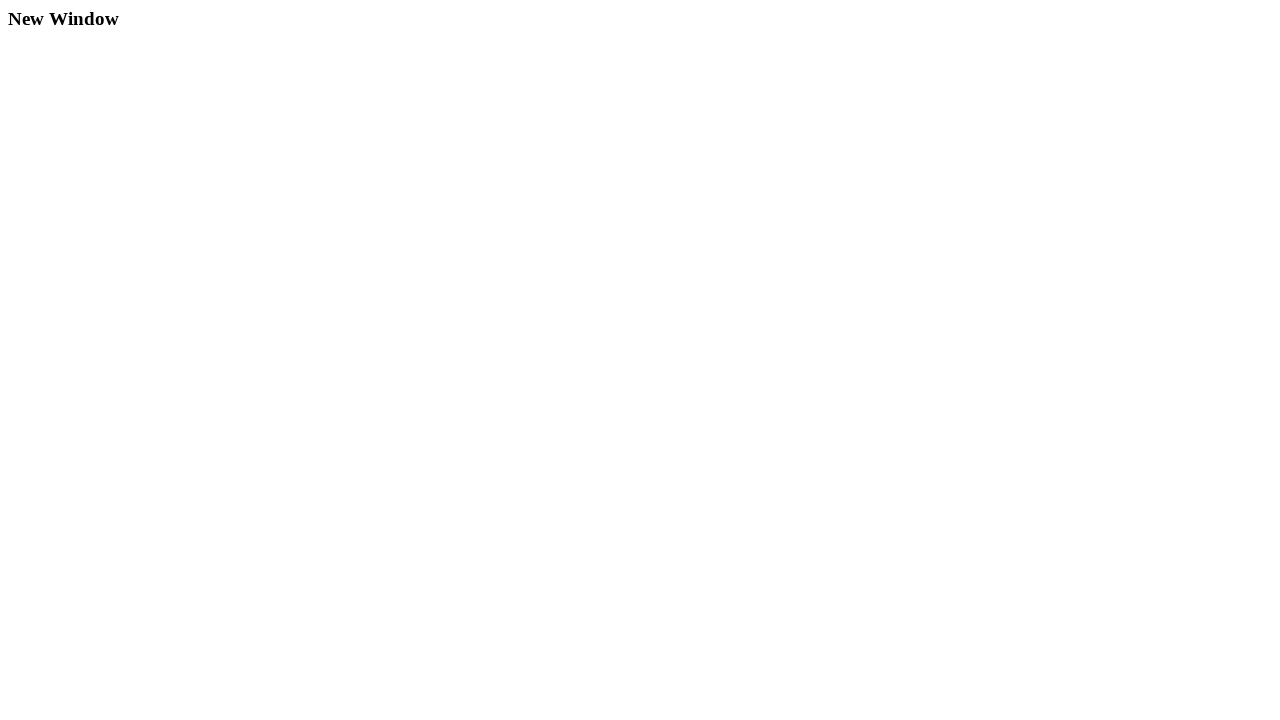

Switched back to main window with title: Windows
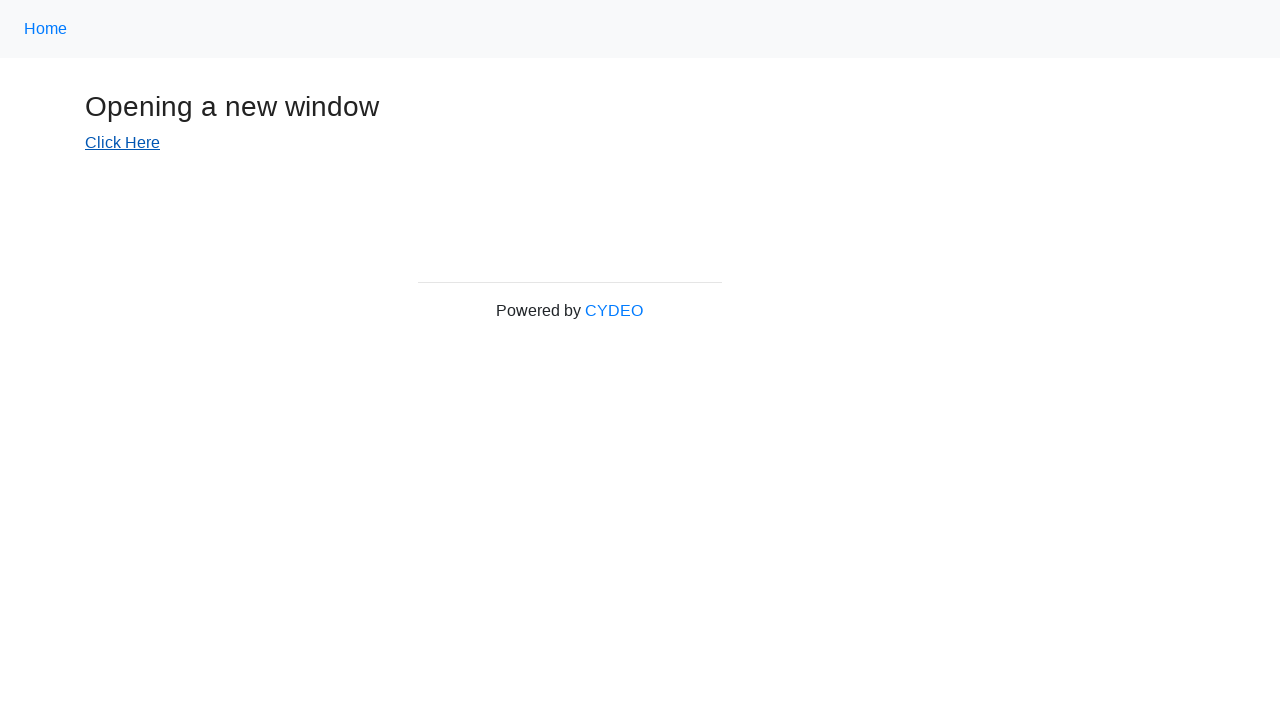

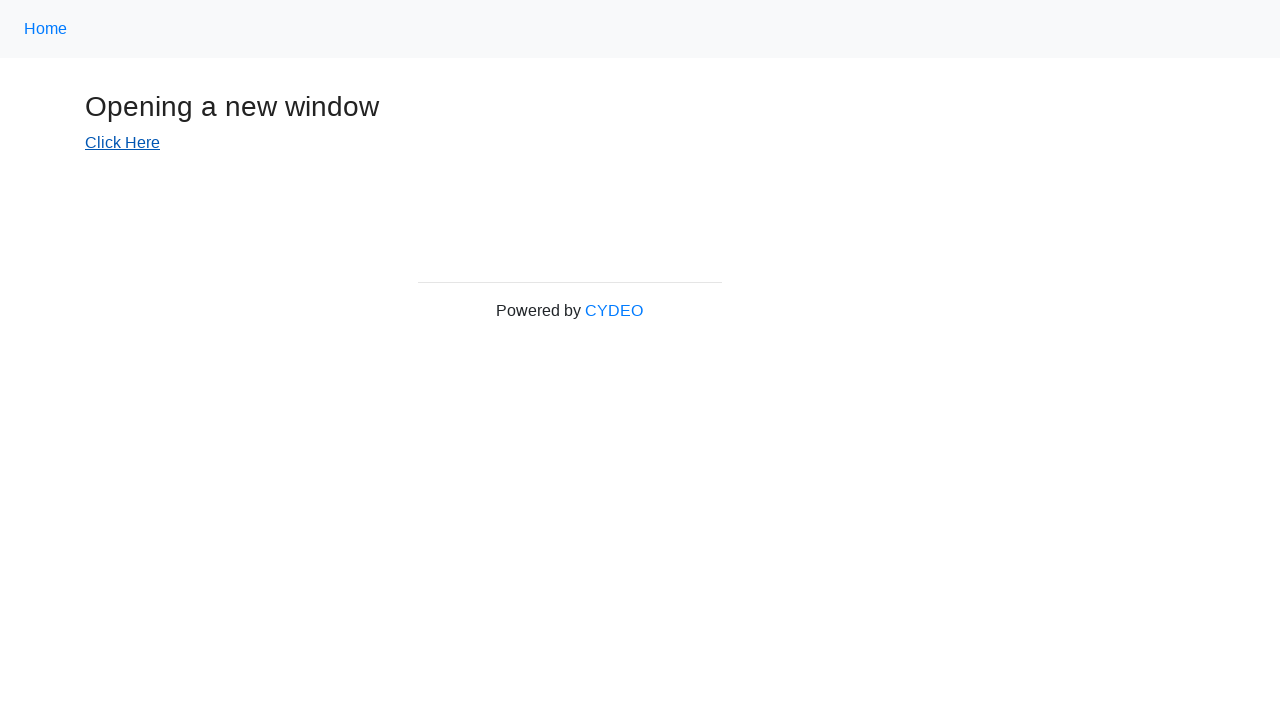